Tests that registration succeeds even without last name (optional field validation).

Starting URL: https://www.sharelane.com/cgi-bin/register.py

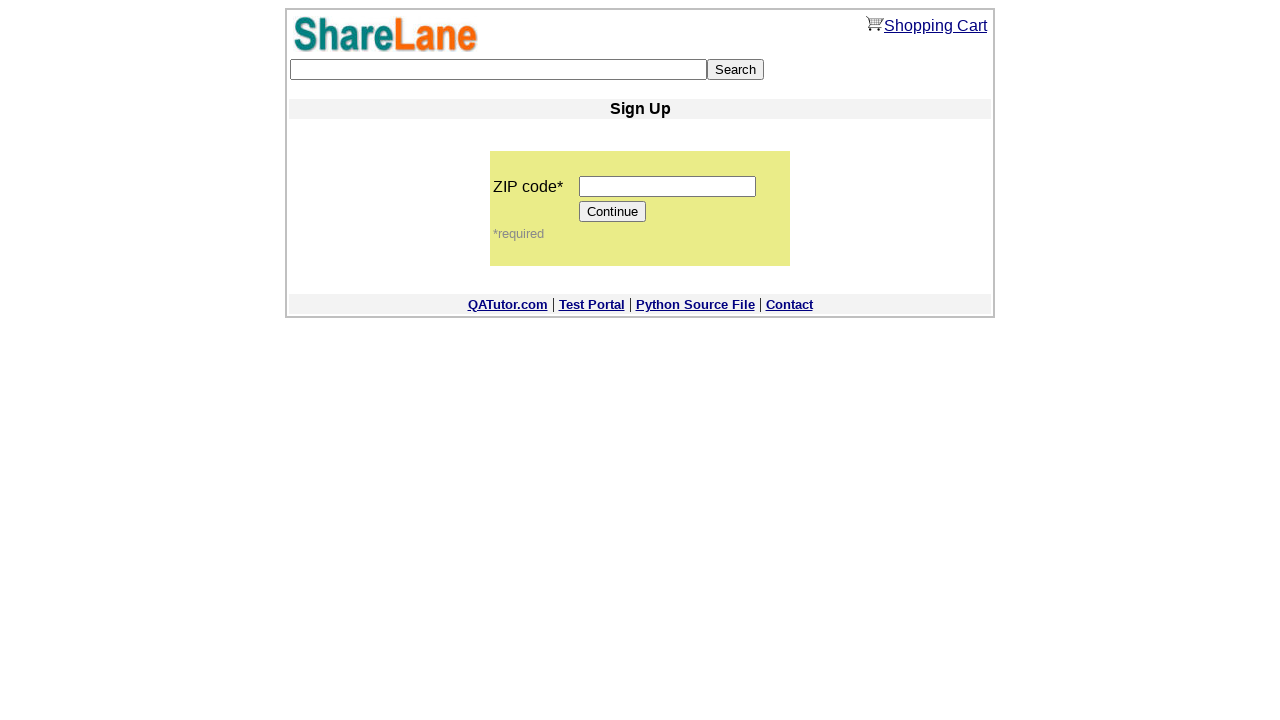

Filled zip code field with '12345' on input[name='zip_code']
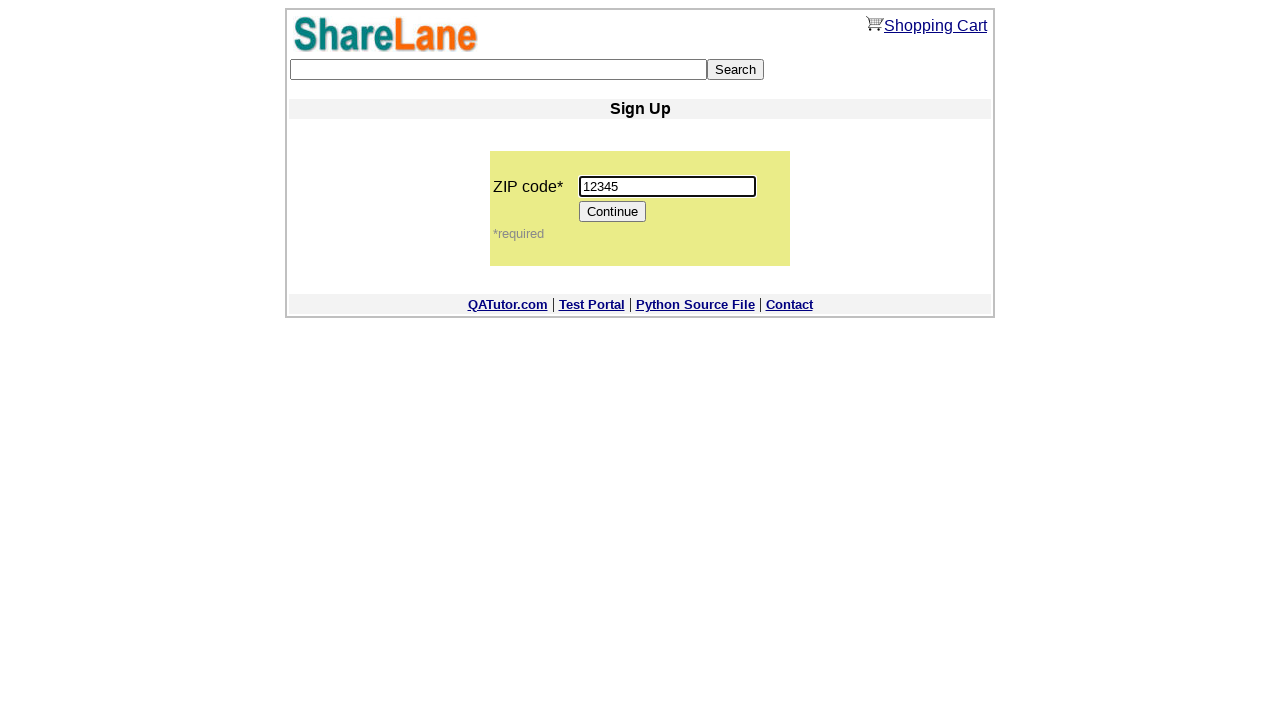

Clicked Continue button to proceed to registration form at (613, 212) on input[value='Continue']
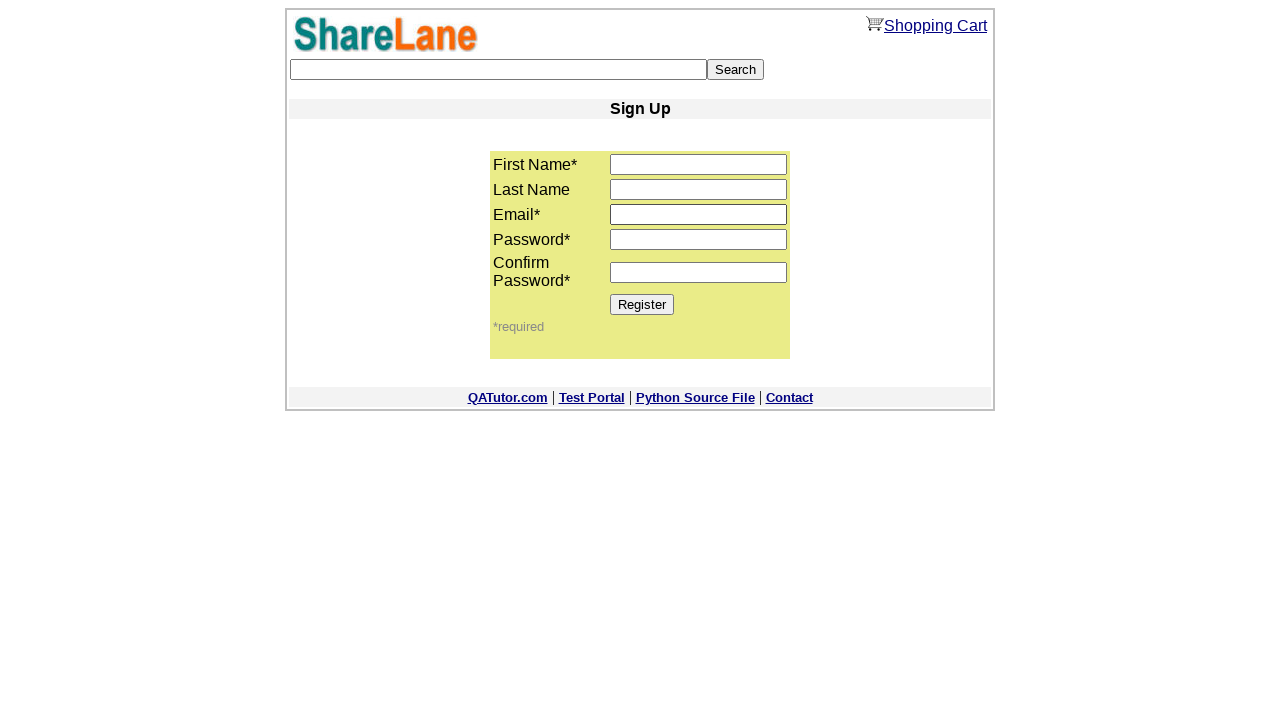

Filled first name field with 'Michael' on input[name='first_name']
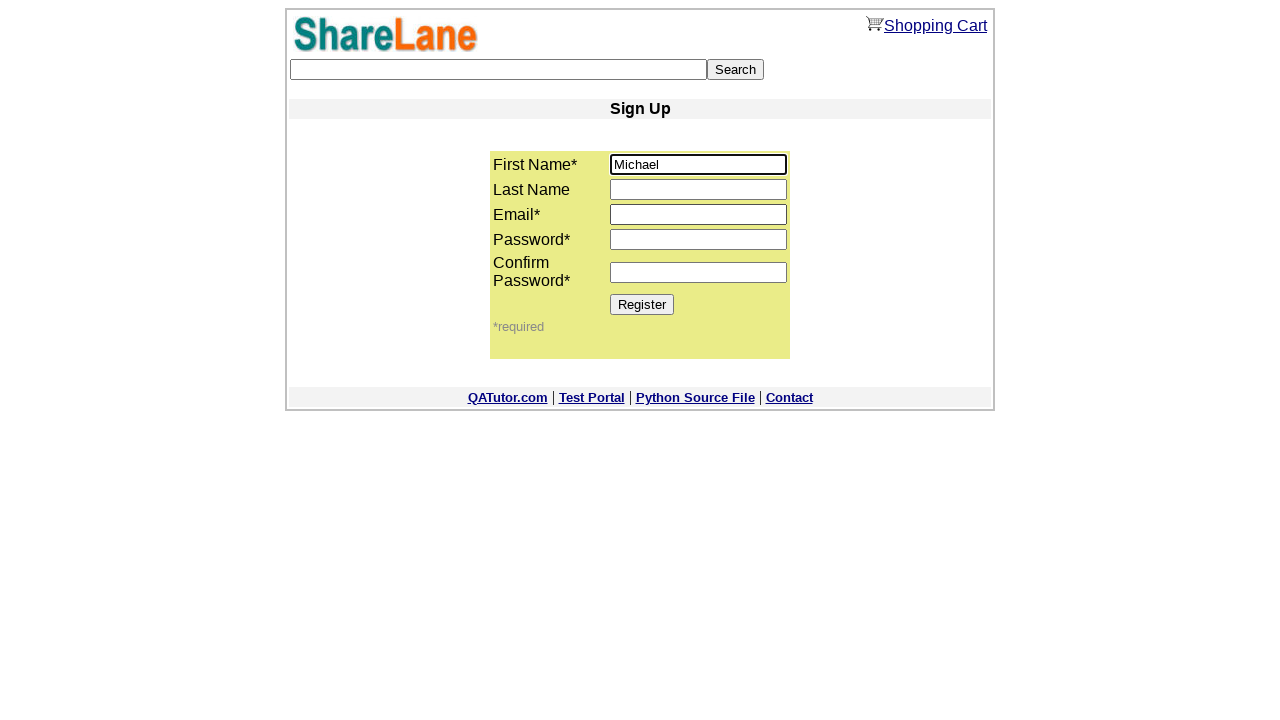

Filled last name field with 'Brown' on input[name='last_name']
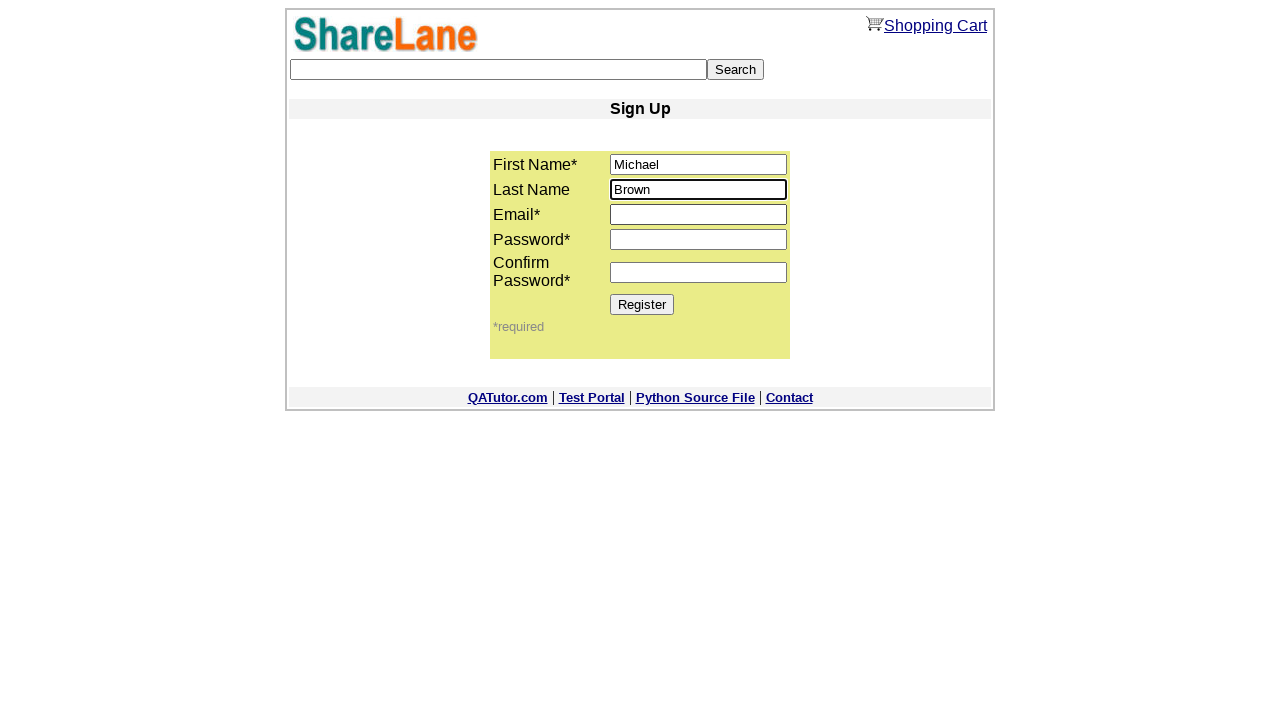

Filled email field with 'michael.brown@testsite.com' on input[name='email']
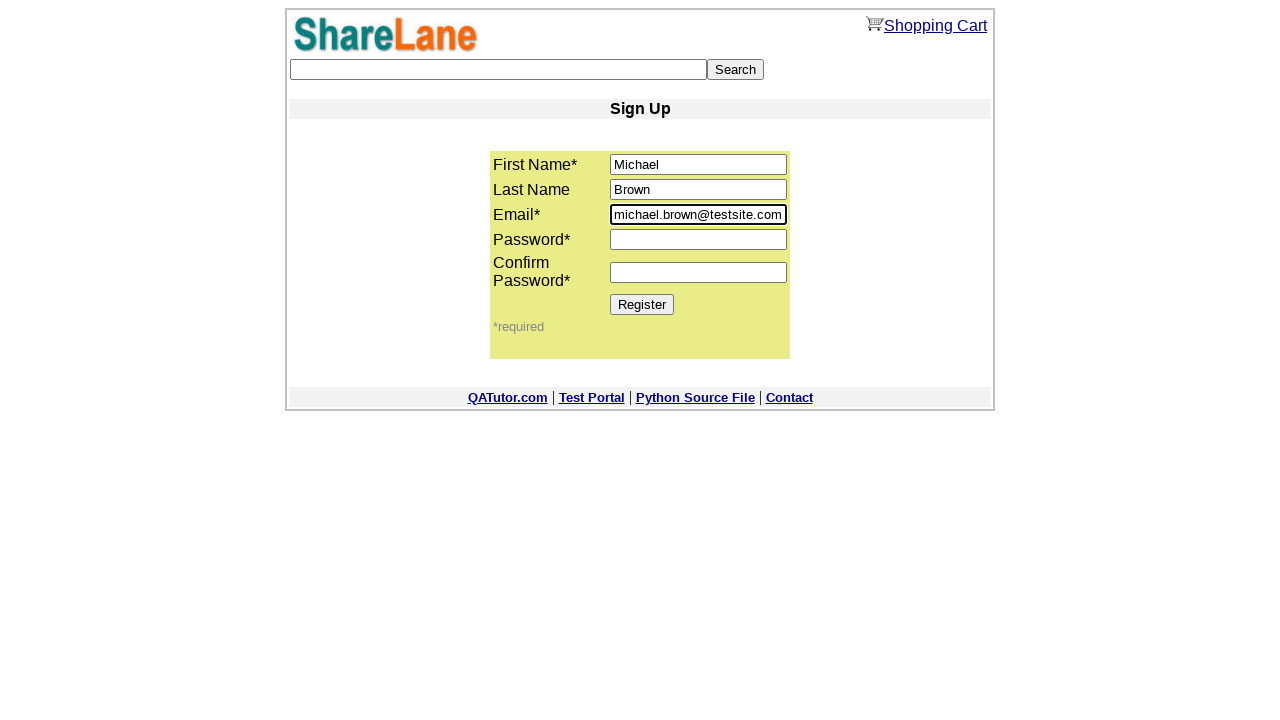

Filled password field with 'brownPass555' on input[name='password1']
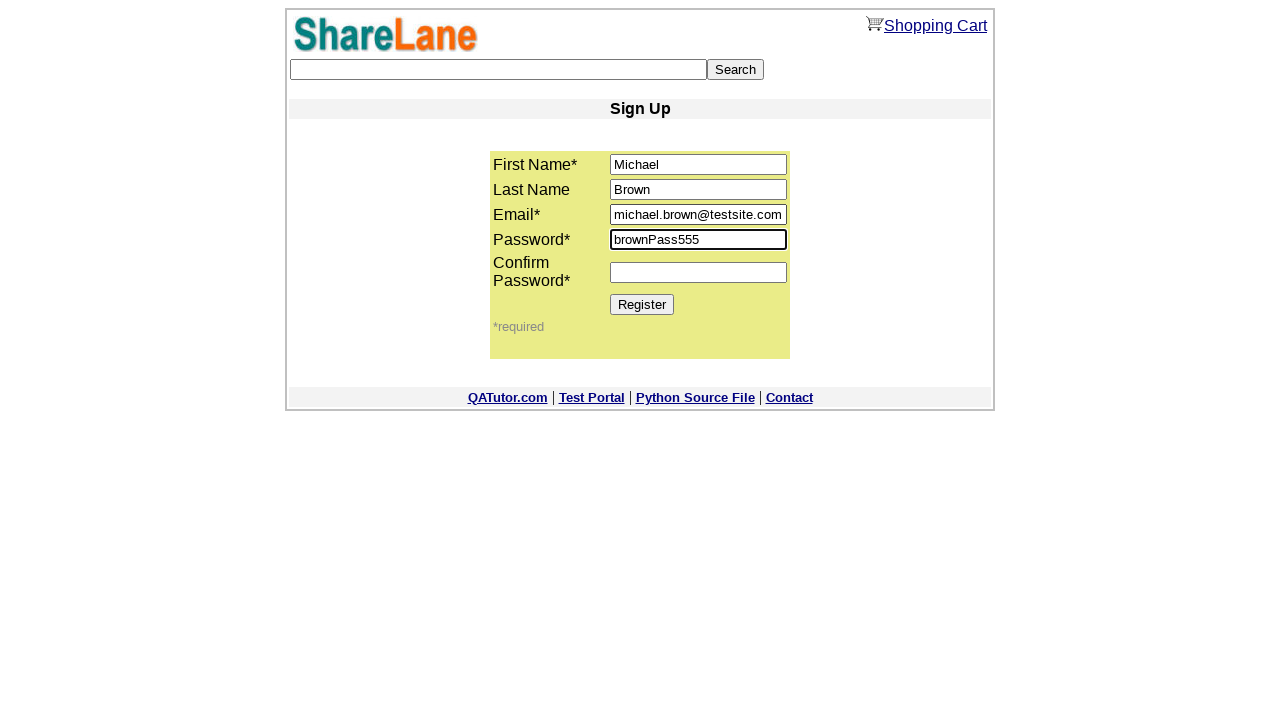

Filled password confirmation field with 'brownPass555' on input[name='password2']
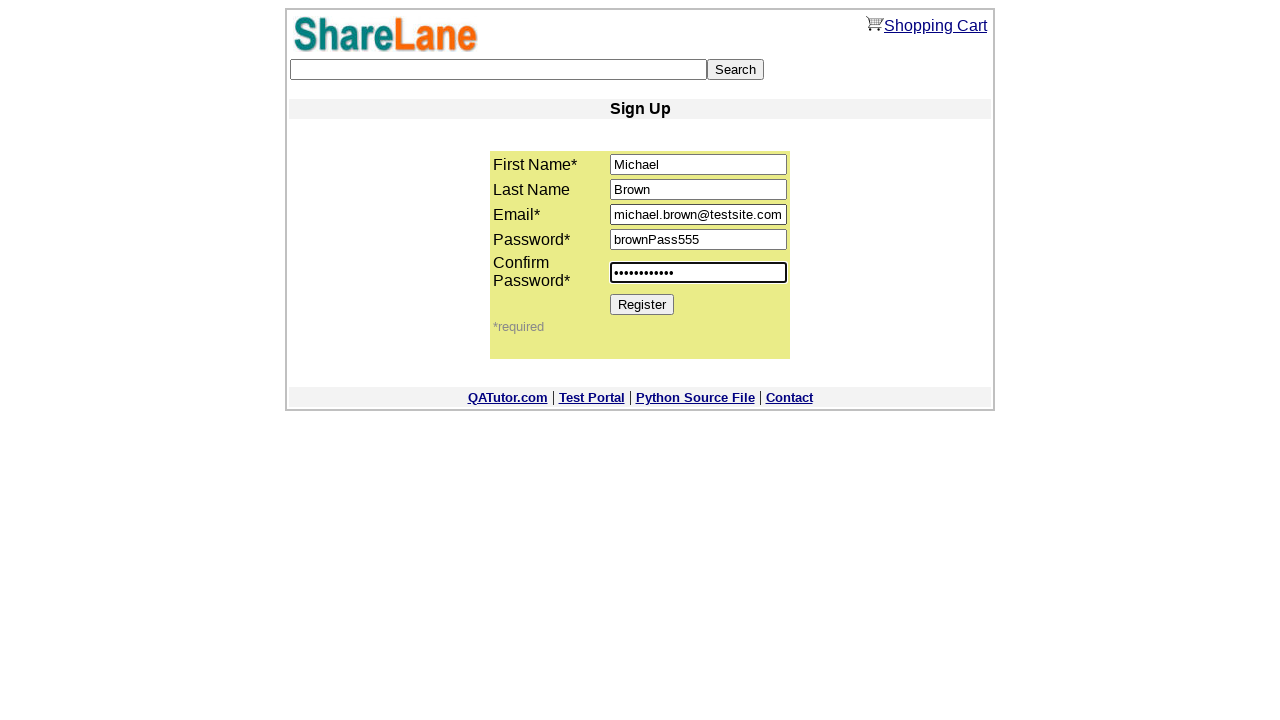

Clicked Register button to submit sign up form at (642, 304) on input[value='Register']
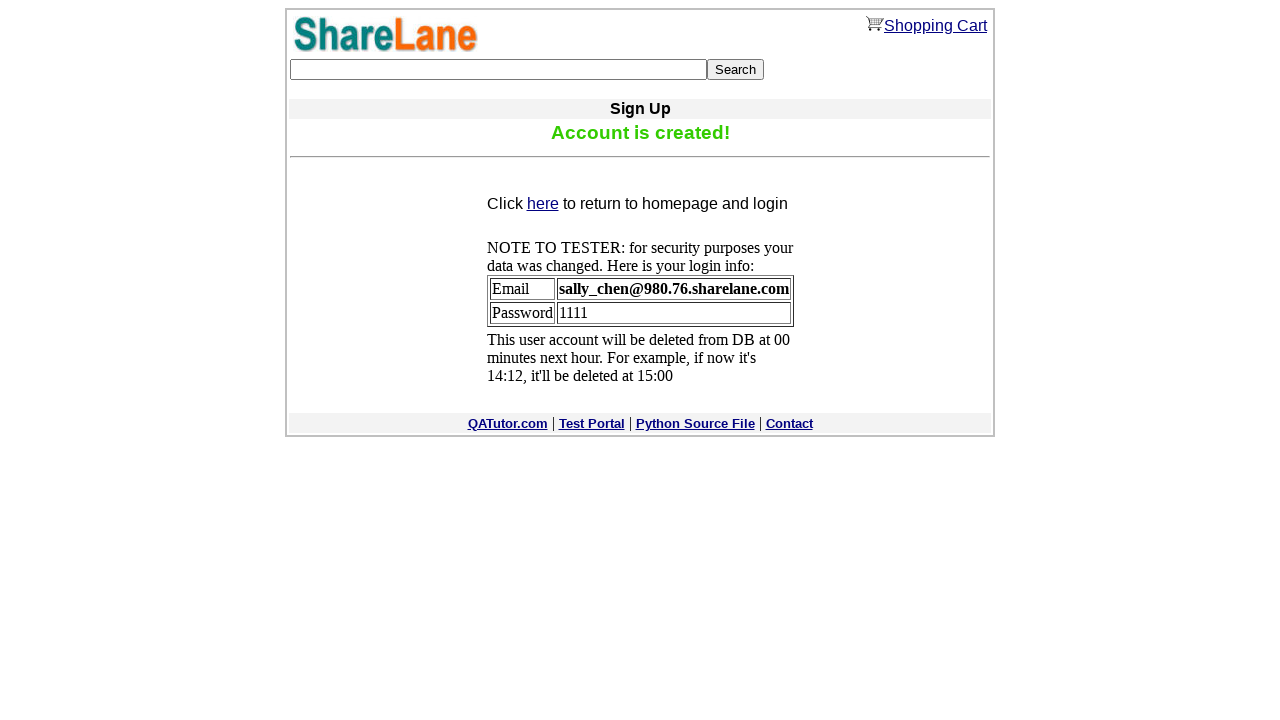

Registration confirmation message appeared, verifying successful sign up without last name
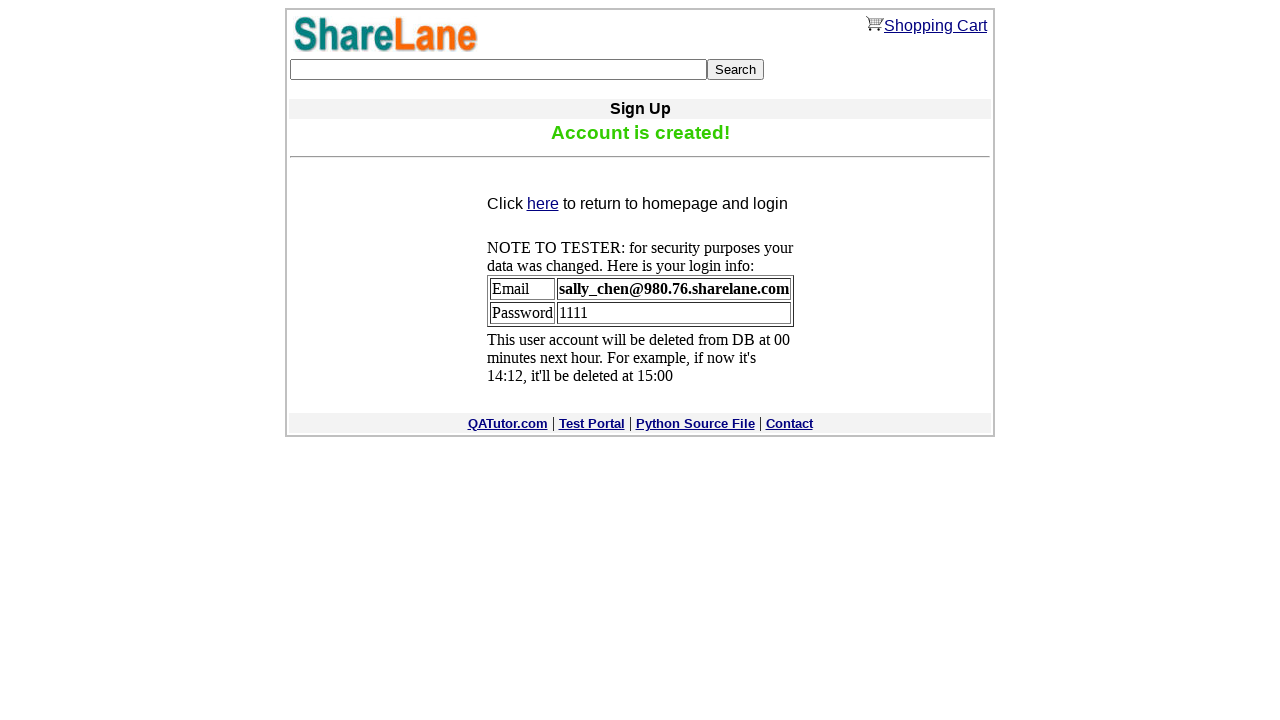

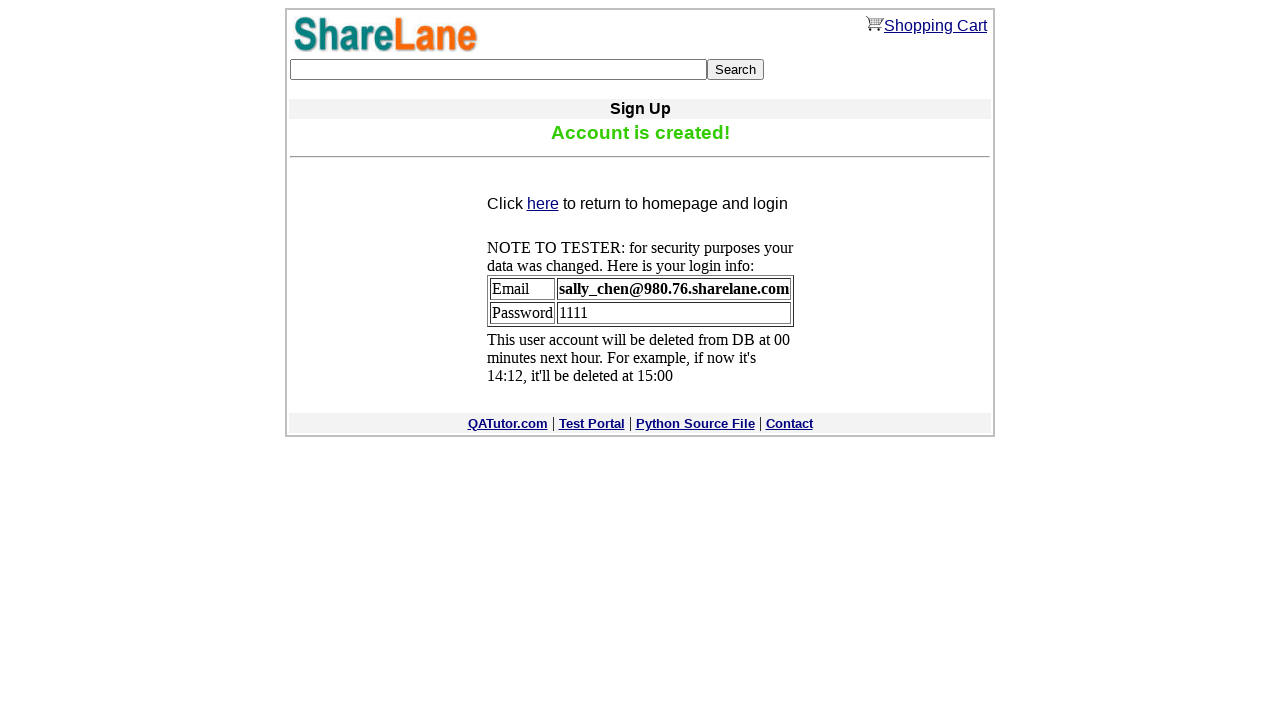